Navigates to the Test Cases page from the main navigation and verifies the page loads correctly

Starting URL: https://automationexercise.com/

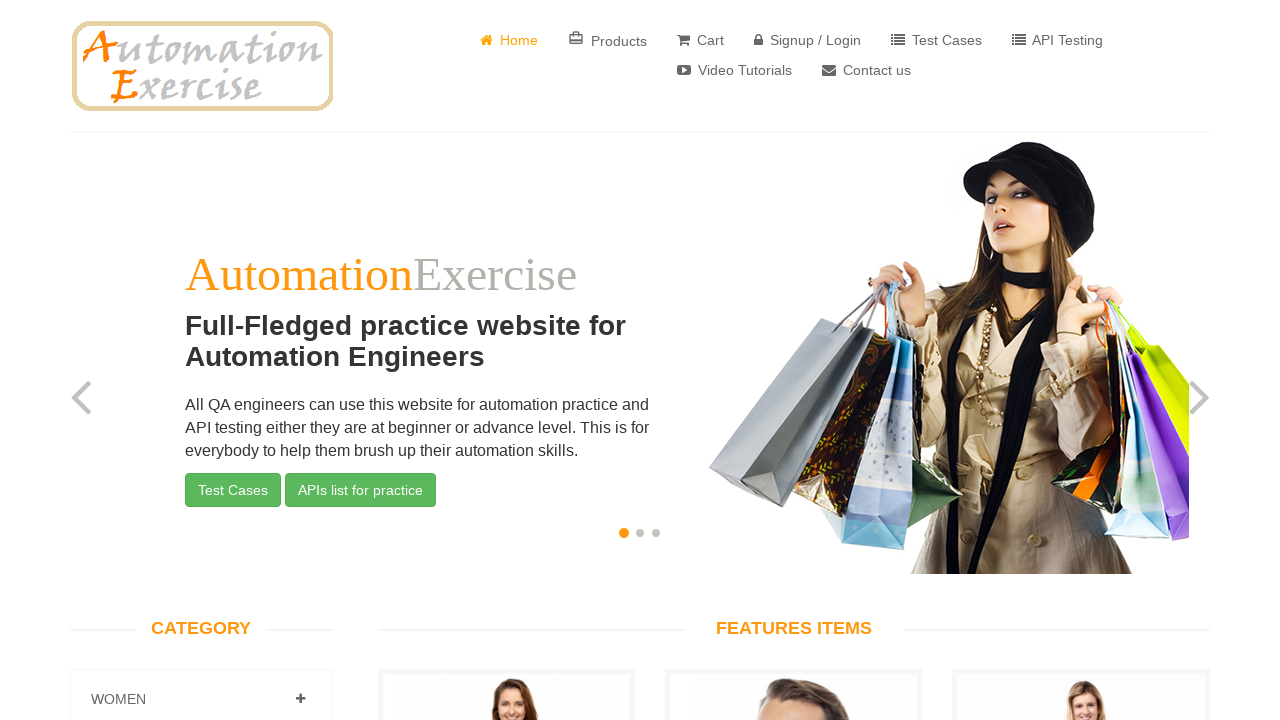

Clicked on Test Cases link in the banner at (936, 40) on internal:role=banner >> internal:role=link[name="Test Cases"i]
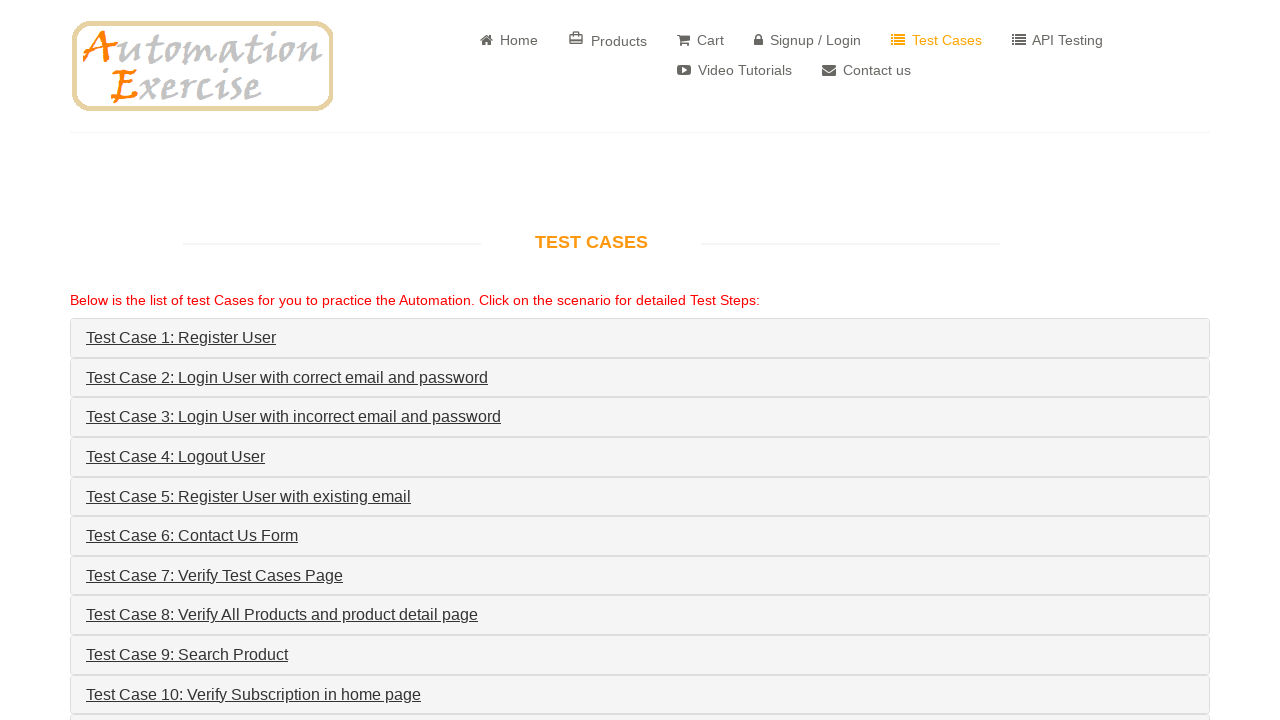

Test Cases page loaded and heading is visible
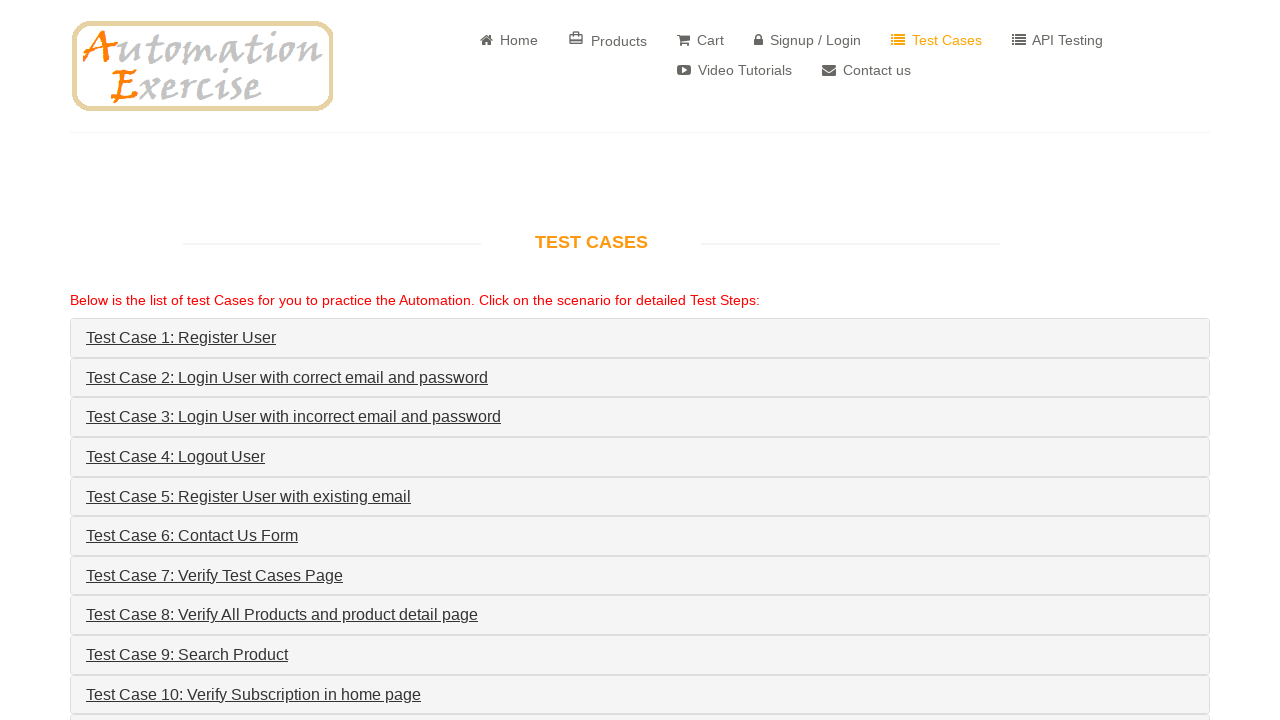

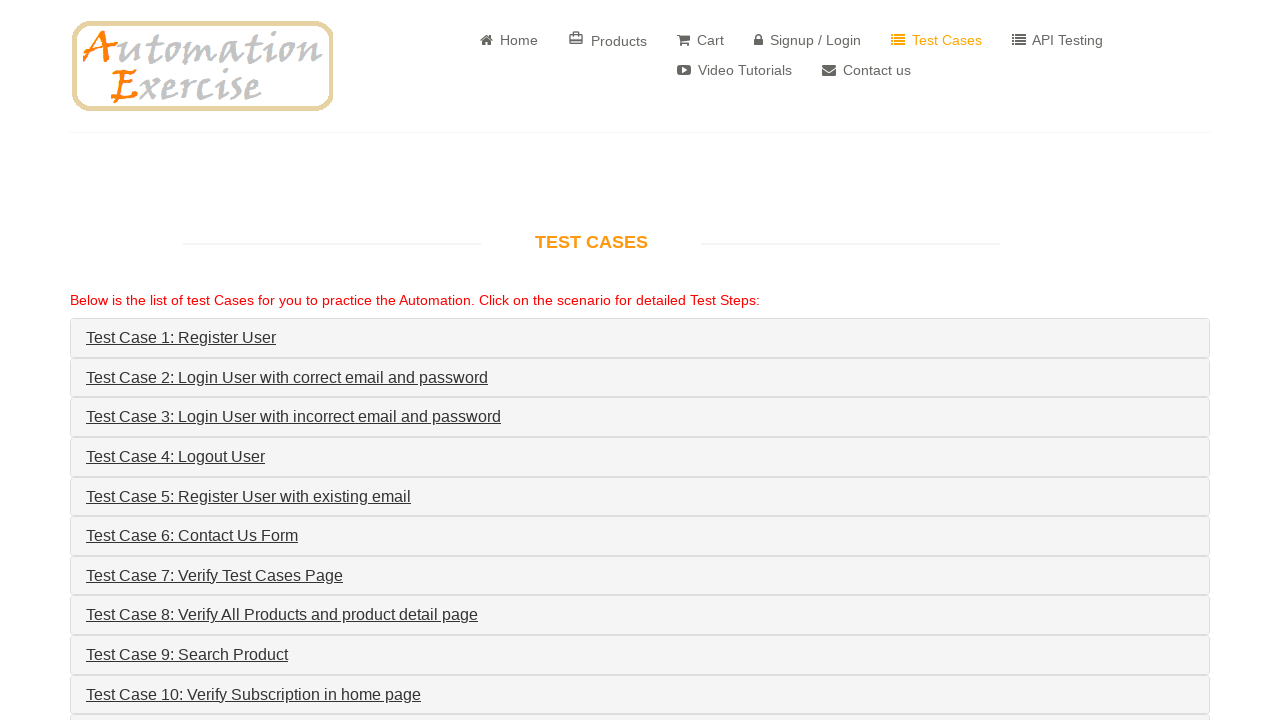